Tests checkbox interaction by selecting and deselecting checkboxes on a demo page

Starting URL: https://the-internet.herokuapp.com/checkboxes

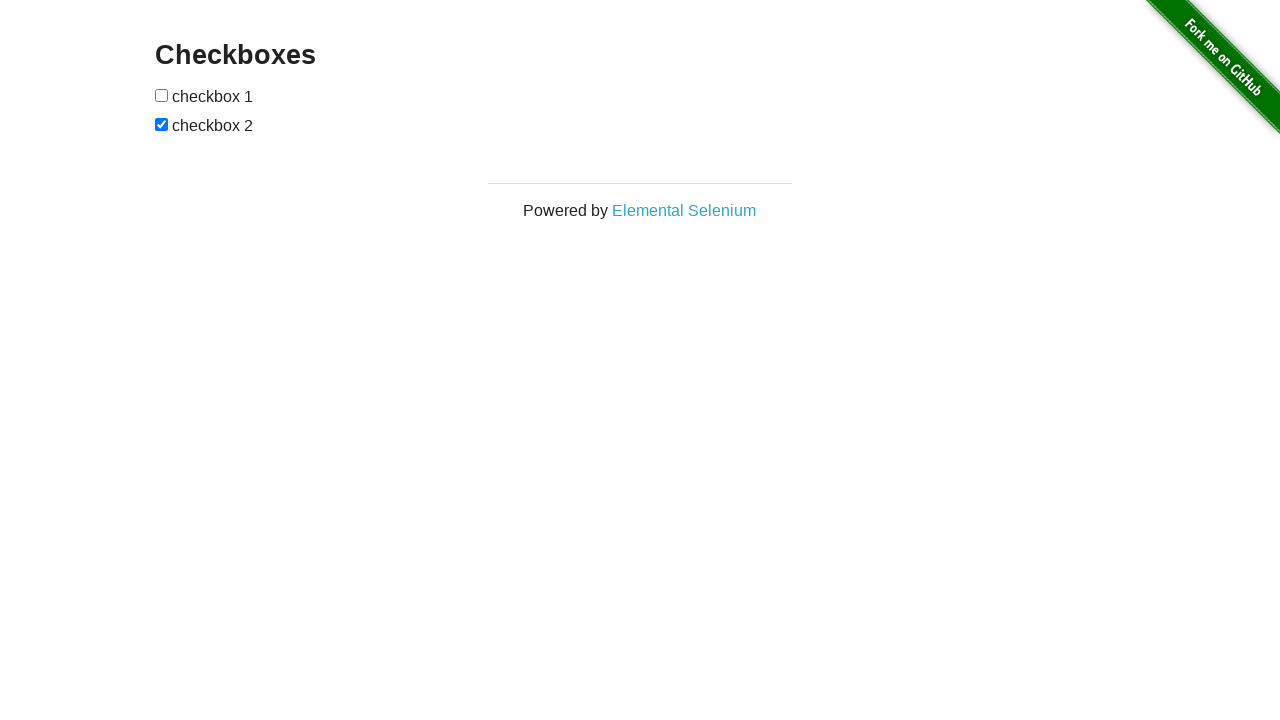

Located first checkbox element
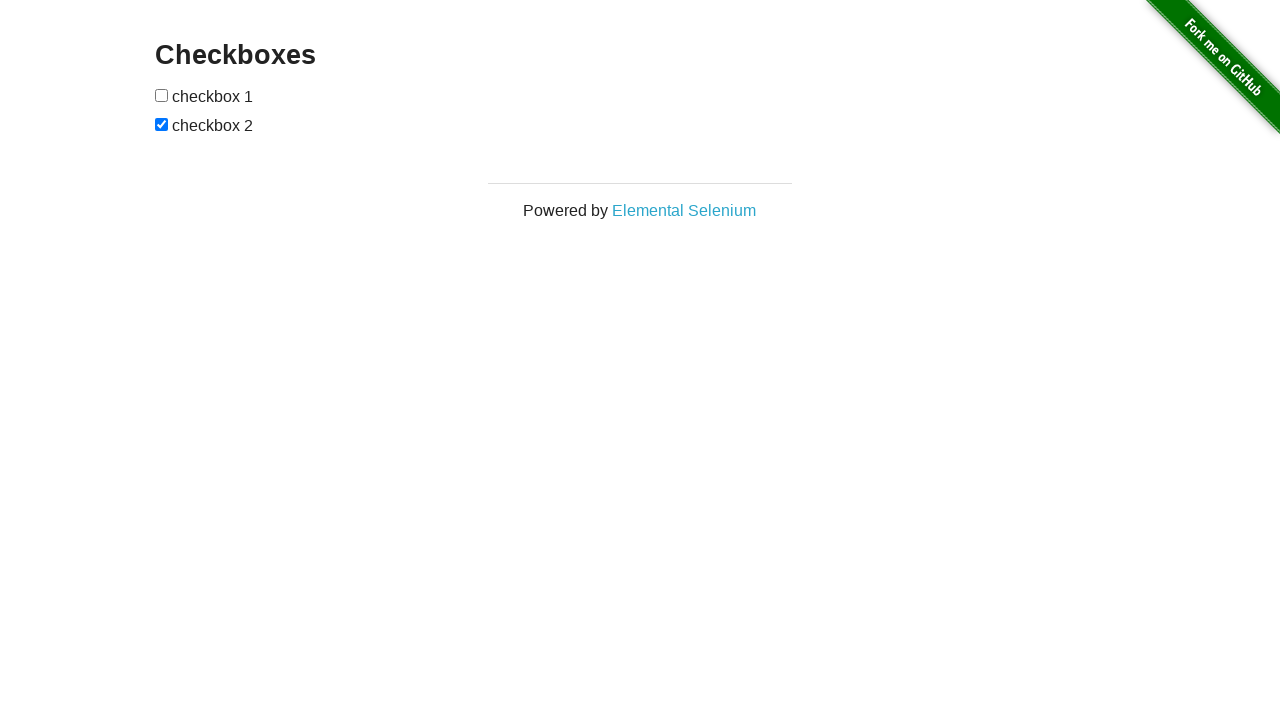

Located second checkbox element
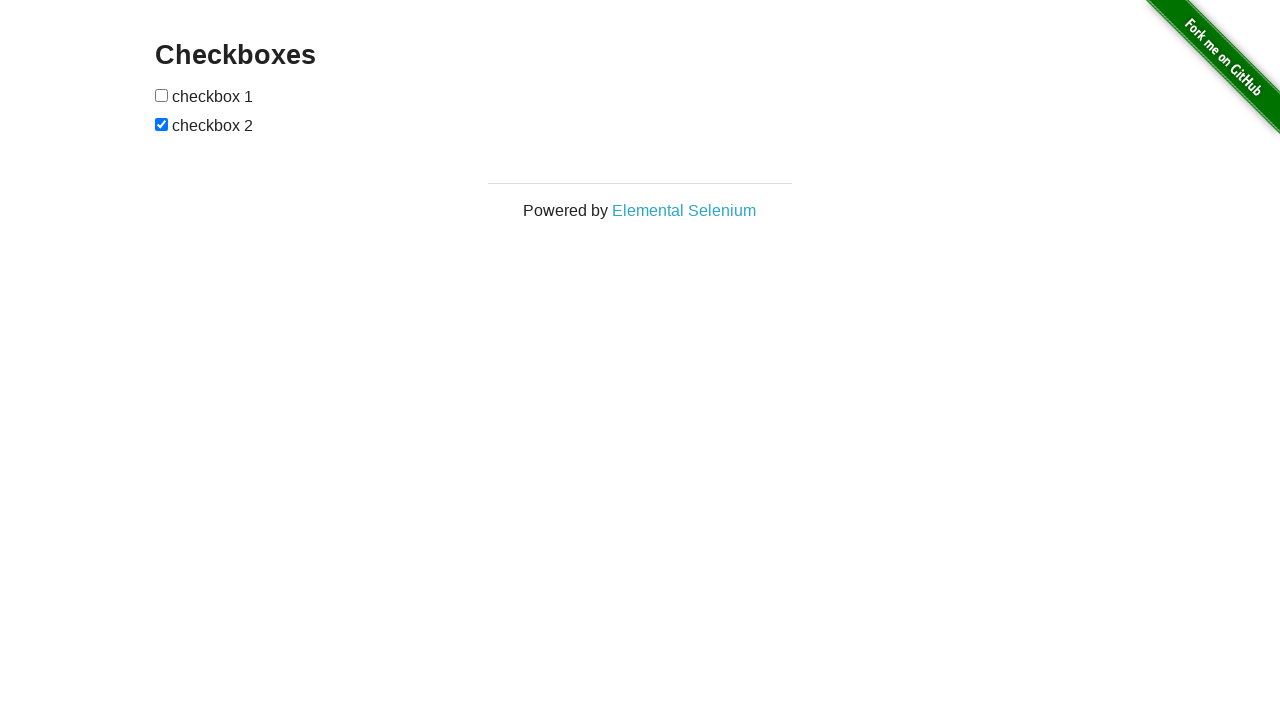

Verified first checkbox is not checked
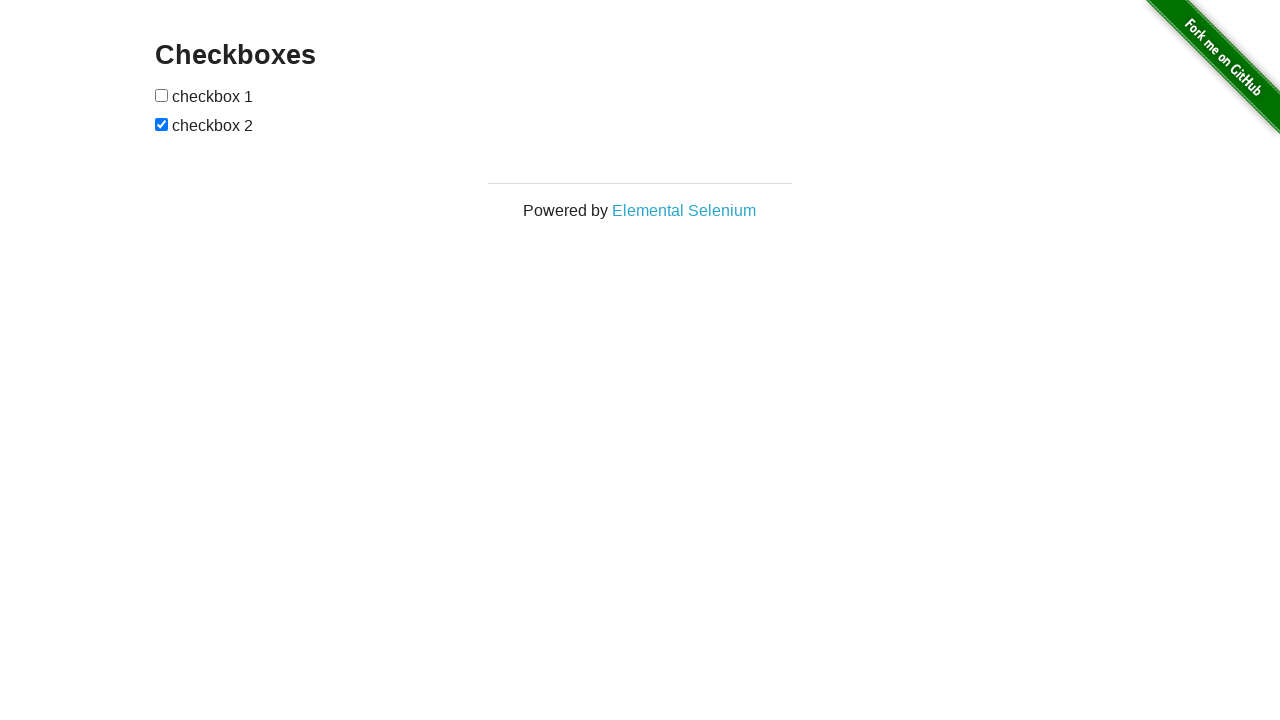

Checked the first checkbox at (162, 95) on (//input[@type='checkbox'])[1]
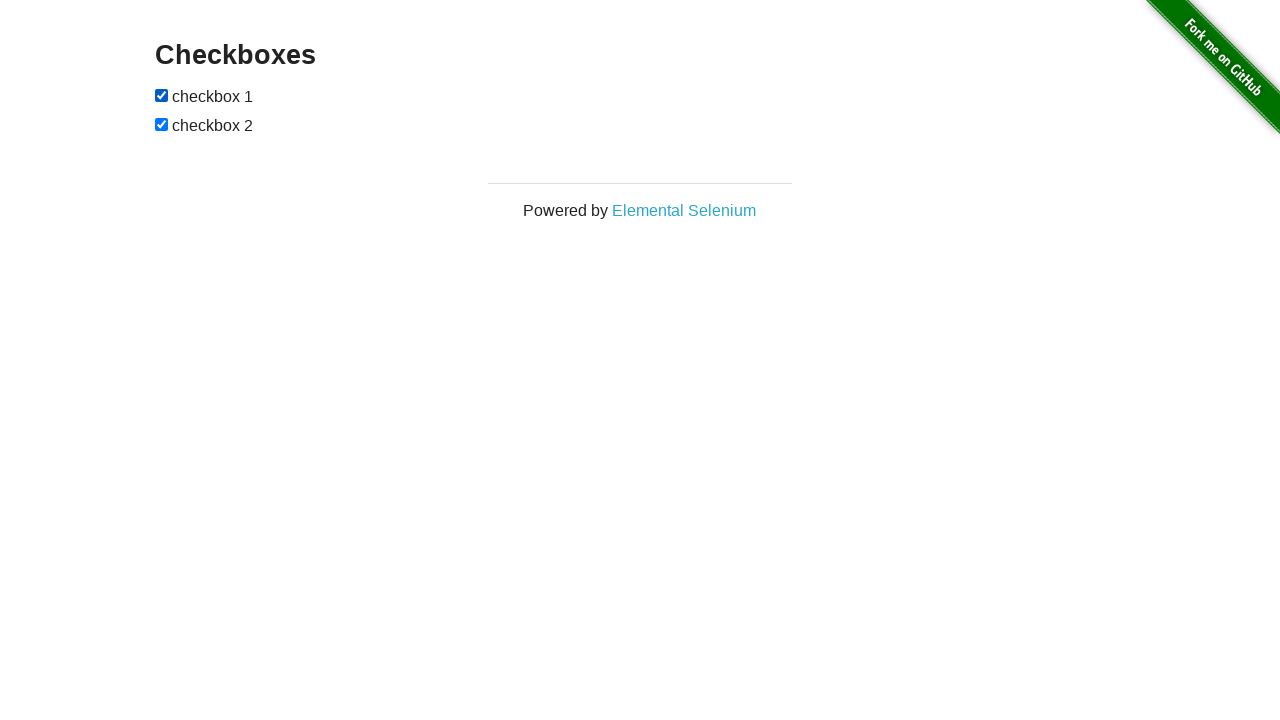

Verified second checkbox is checked
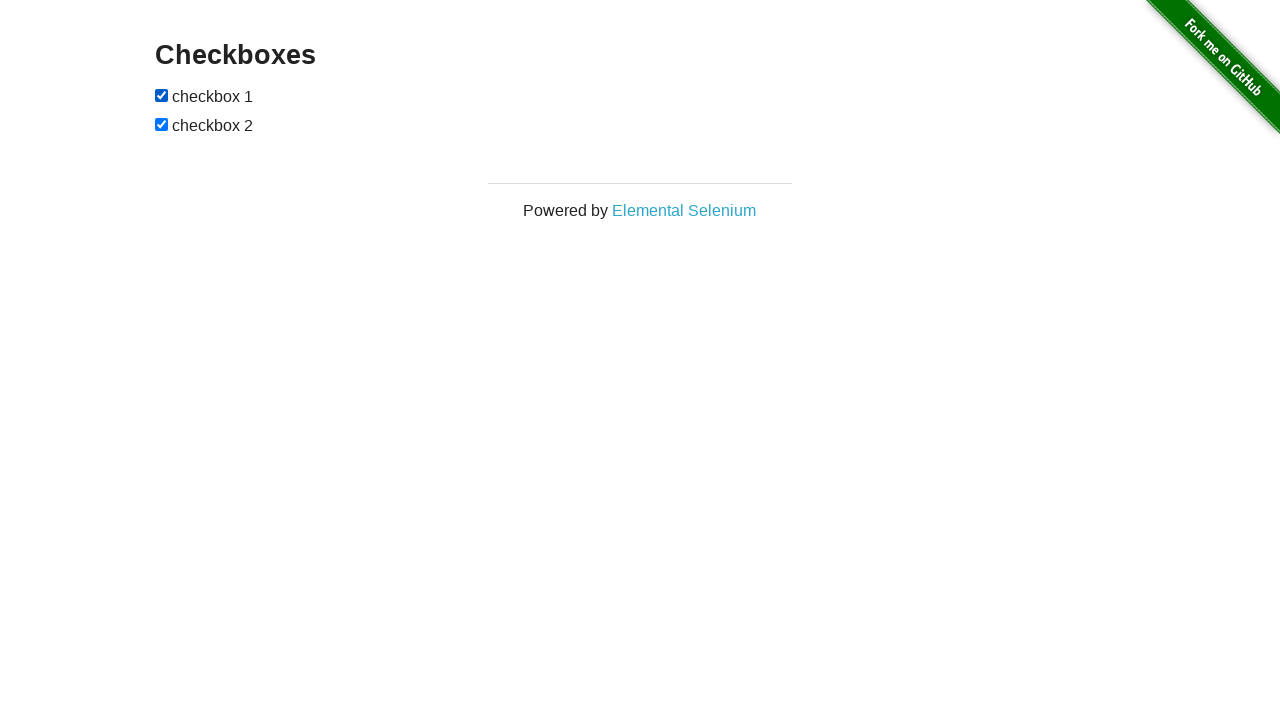

Unchecked the second checkbox at (162, 124) on (//input[@type='checkbox'])[2]
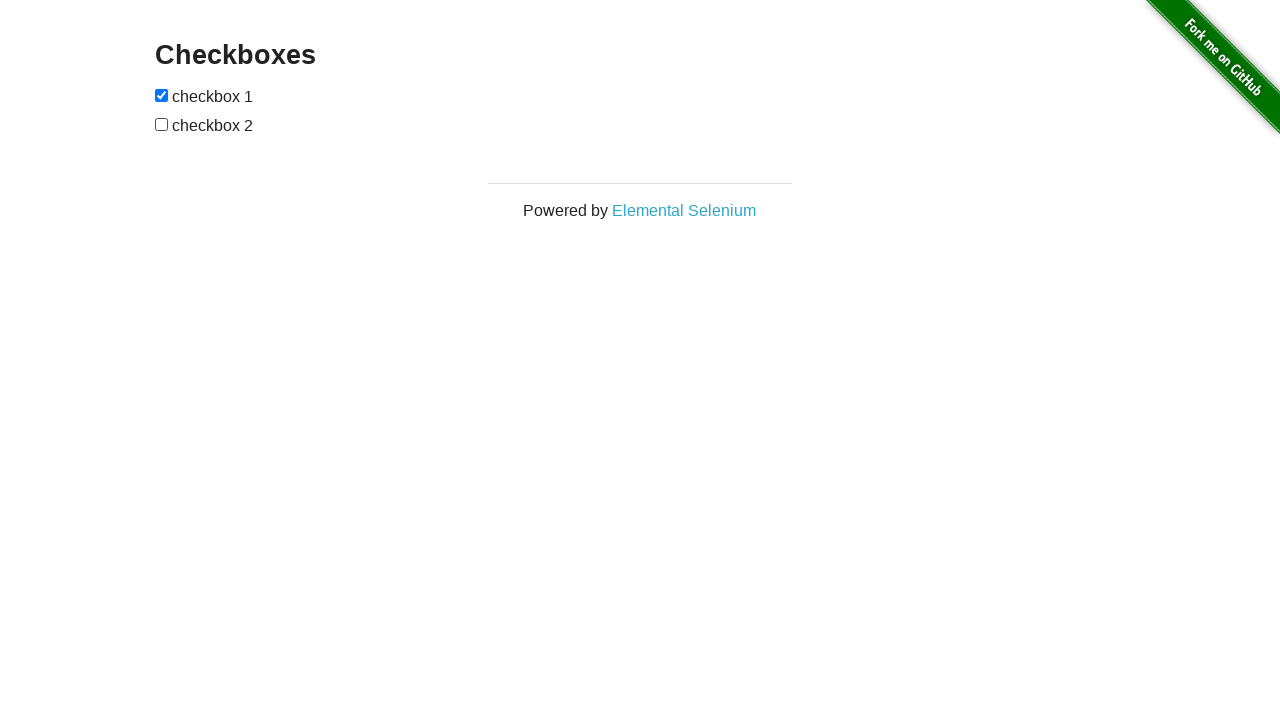

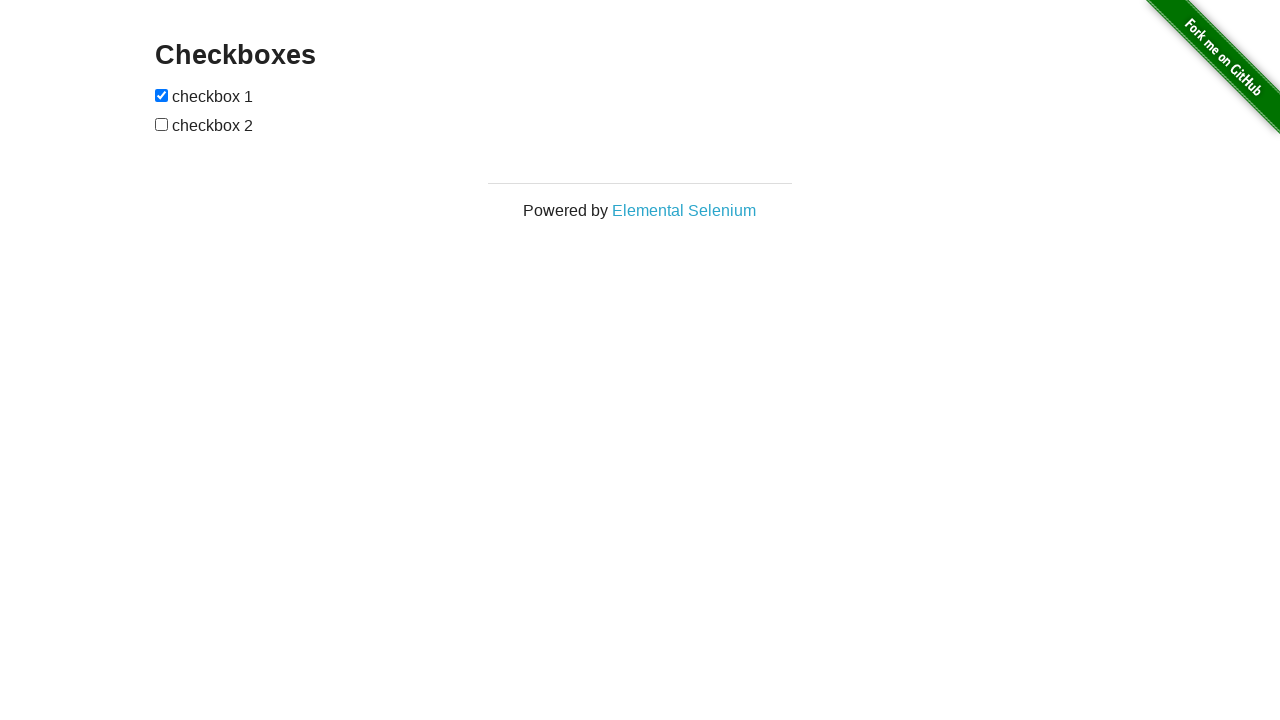